Tests clicking a button on the DemoQA buttons page using action-based click, verifying that the click action works correctly on a "Click Me" button.

Starting URL: https://demoqa.com/buttons

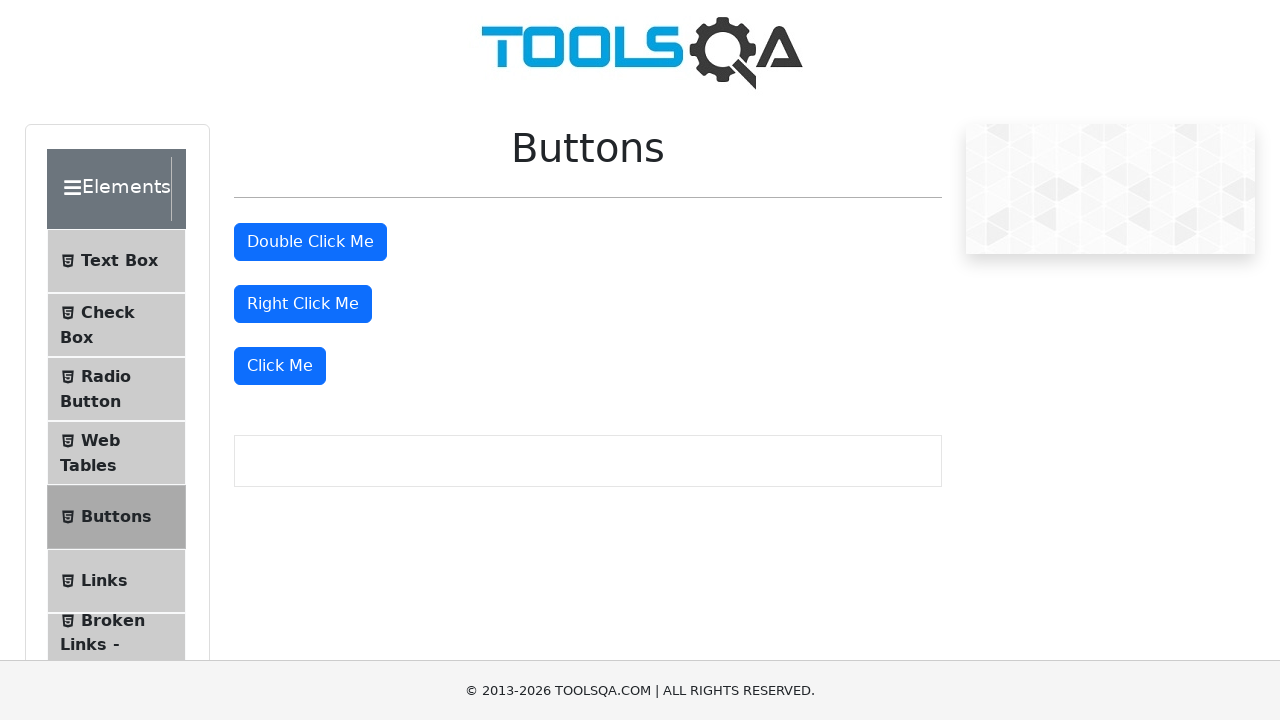

Located the 'Click Me' button on the DemoQA buttons page
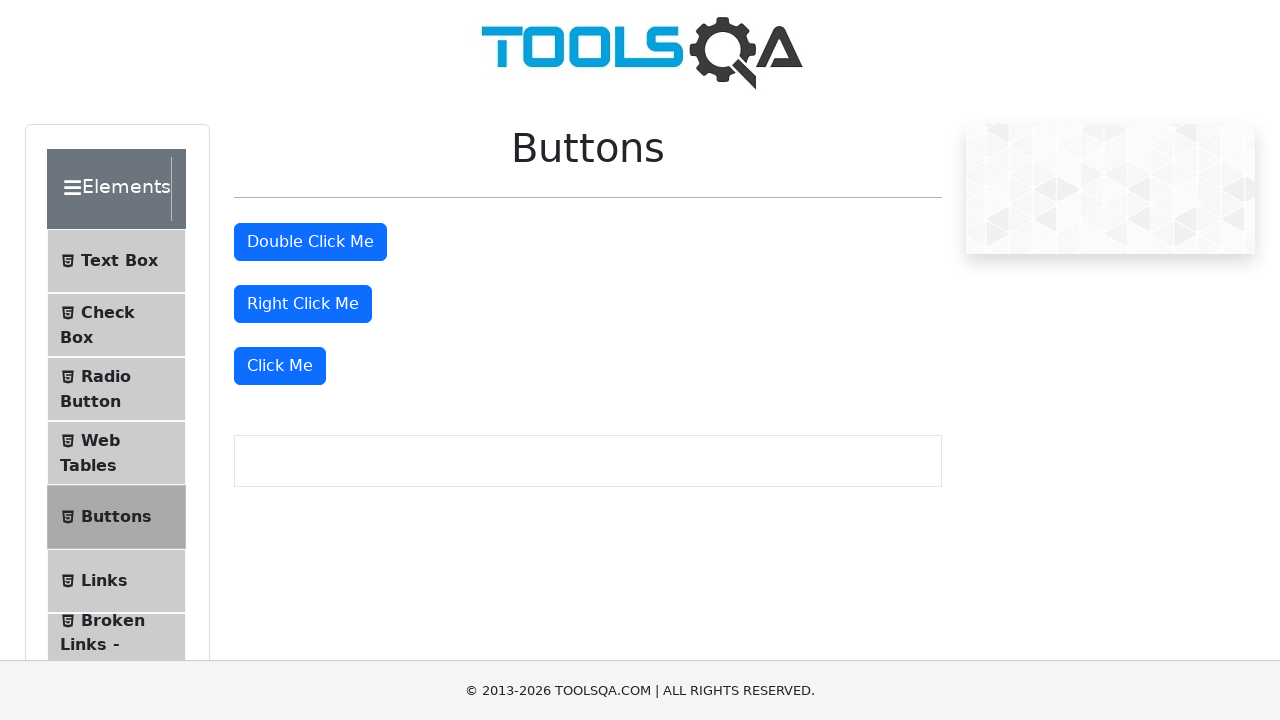

Verified that the 'Click Me' button is visible
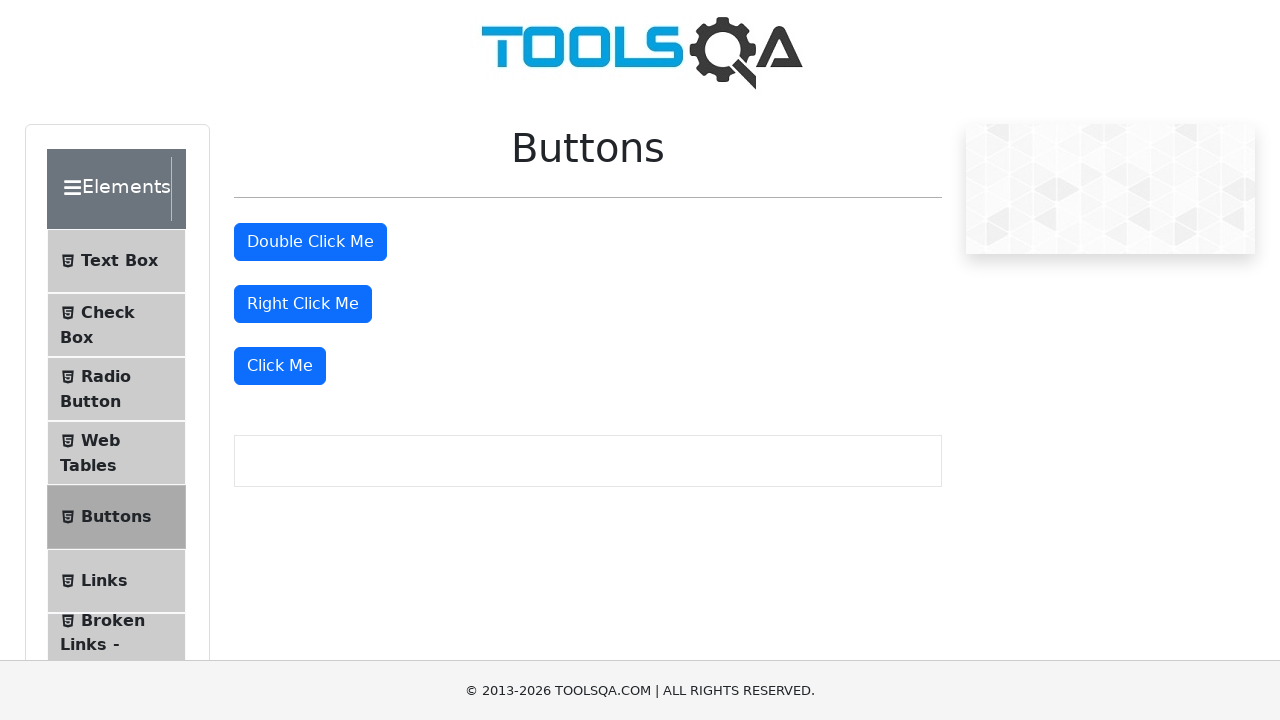

Clicked the 'Click Me' button using action-based click at (280, 366) on xpath=//button[text()='Click Me']
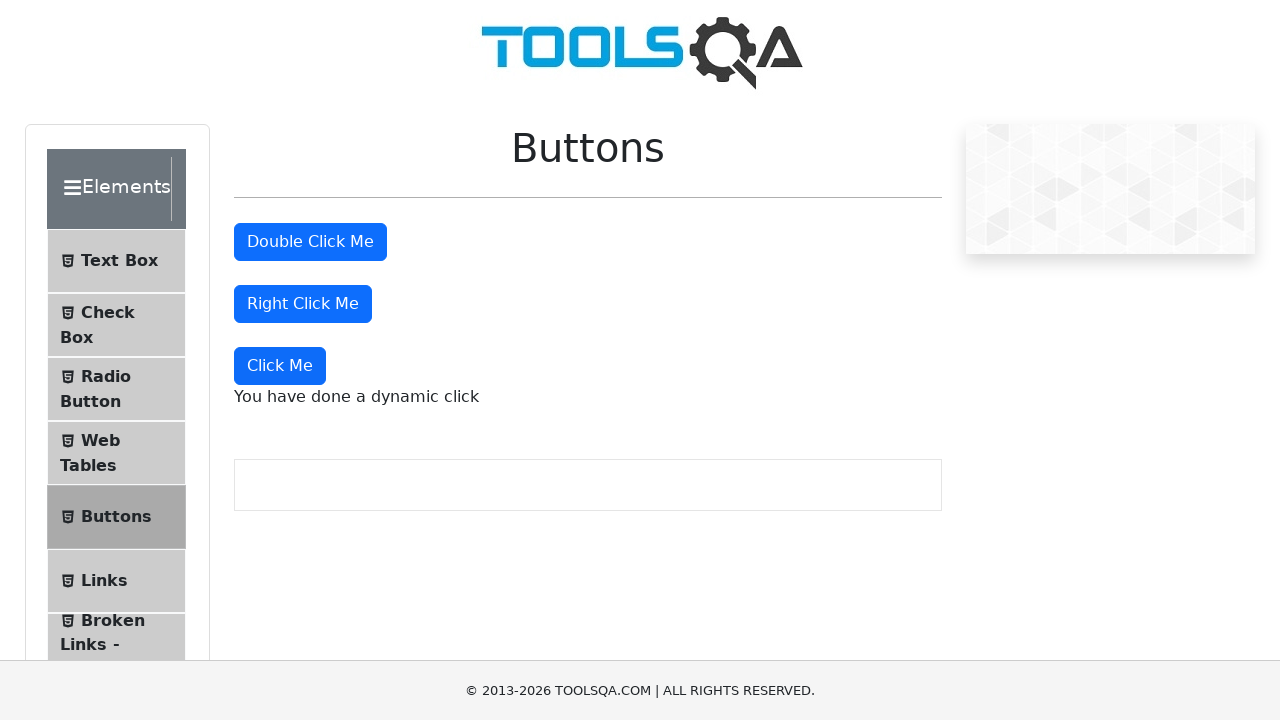

Verified that the click action was successful by detecting the dynamic click message
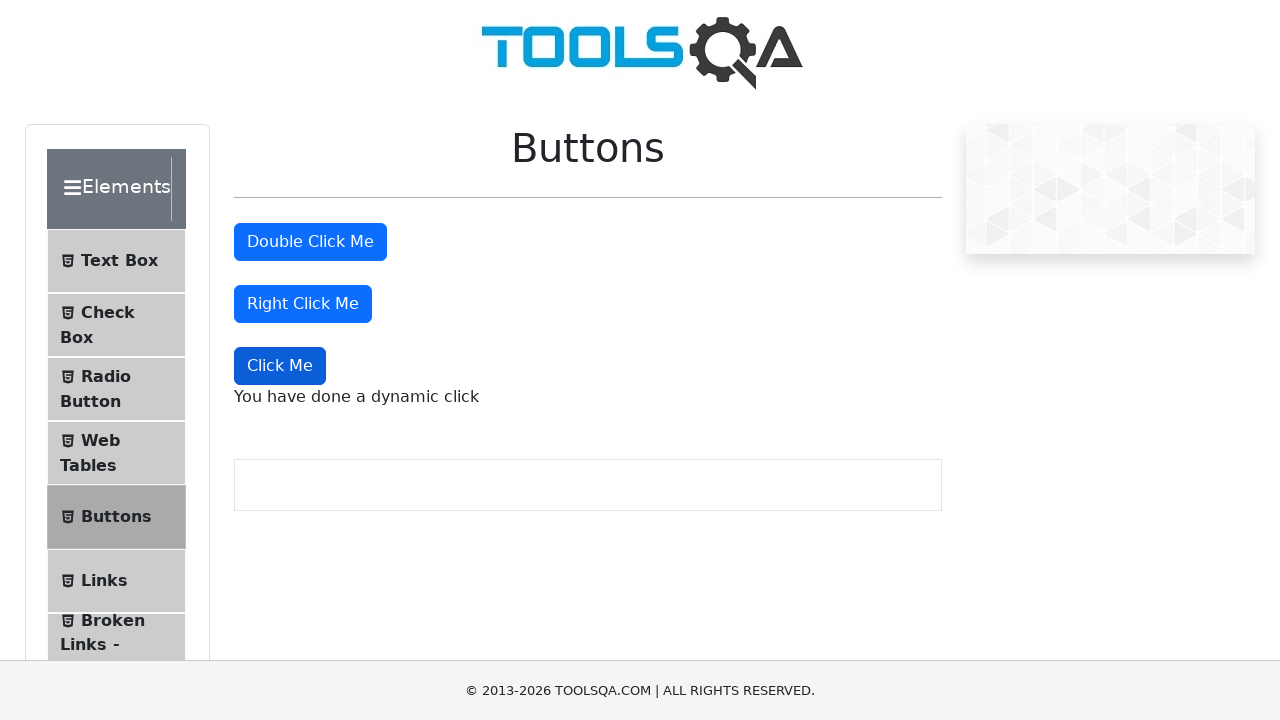

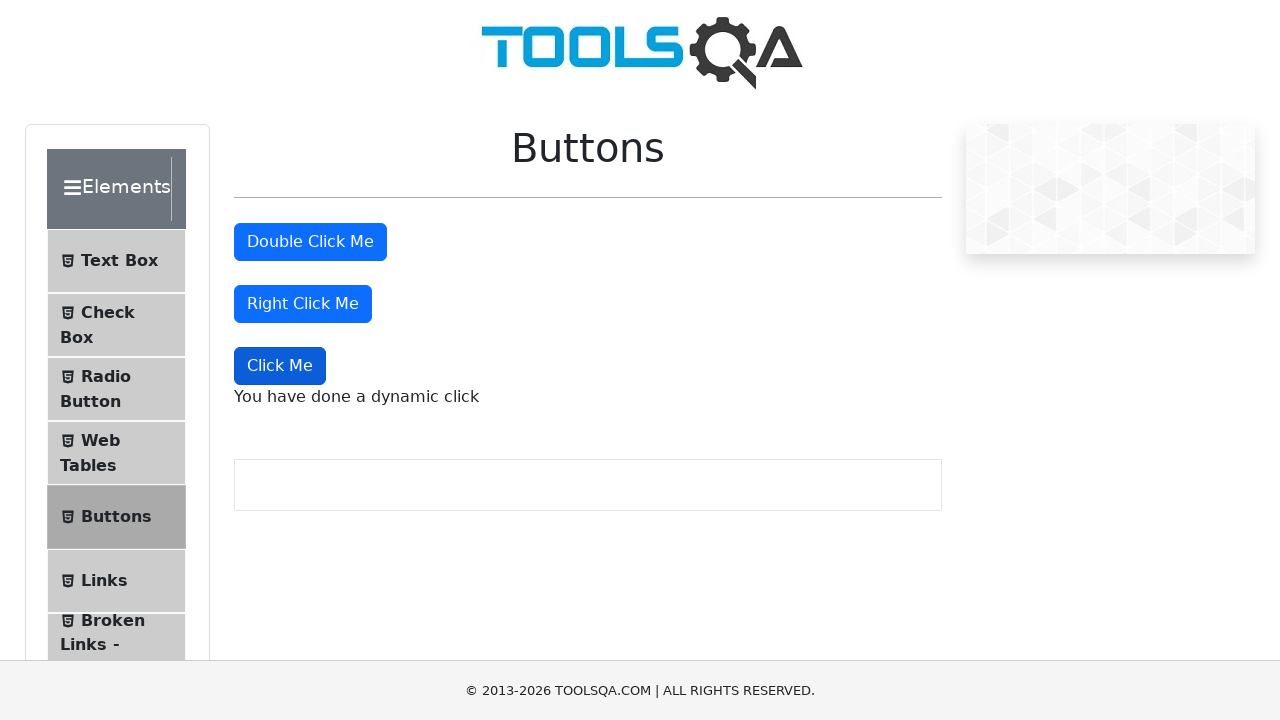